Tests filtering to display only completed items

Starting URL: https://demo.playwright.dev/todomvc

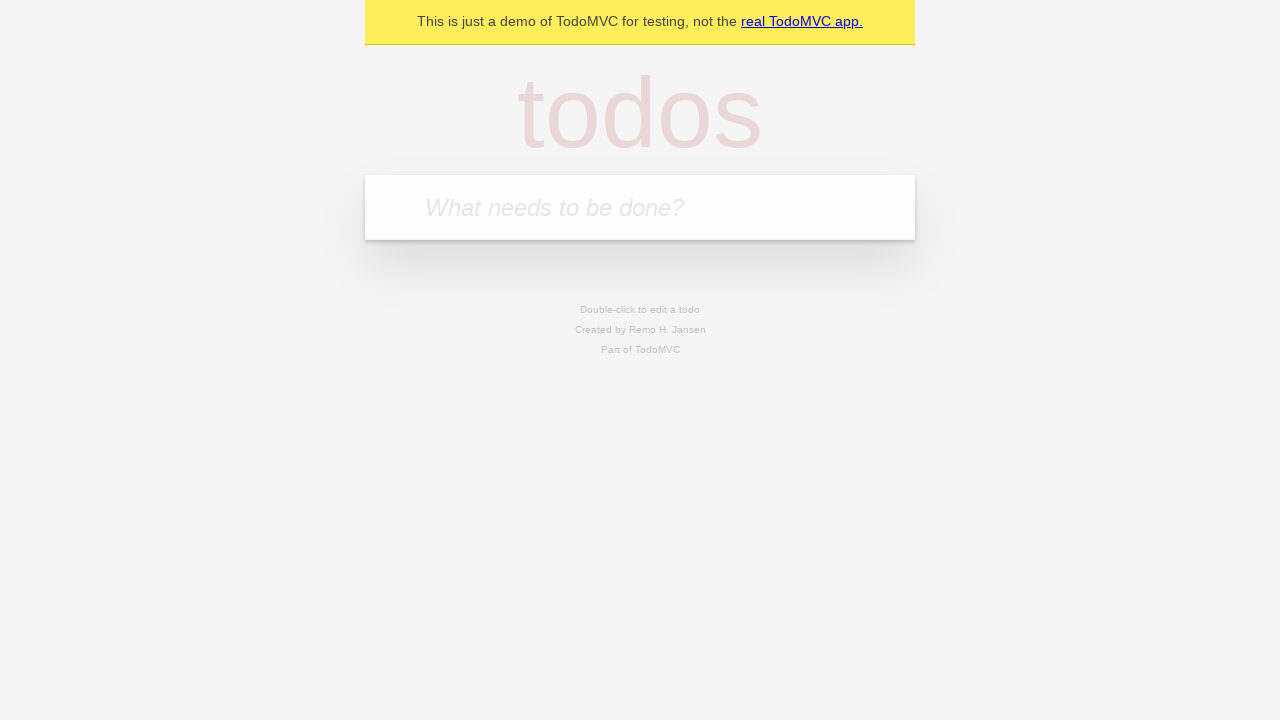

Filled new todo input with 'buy some cheese' on .new-todo
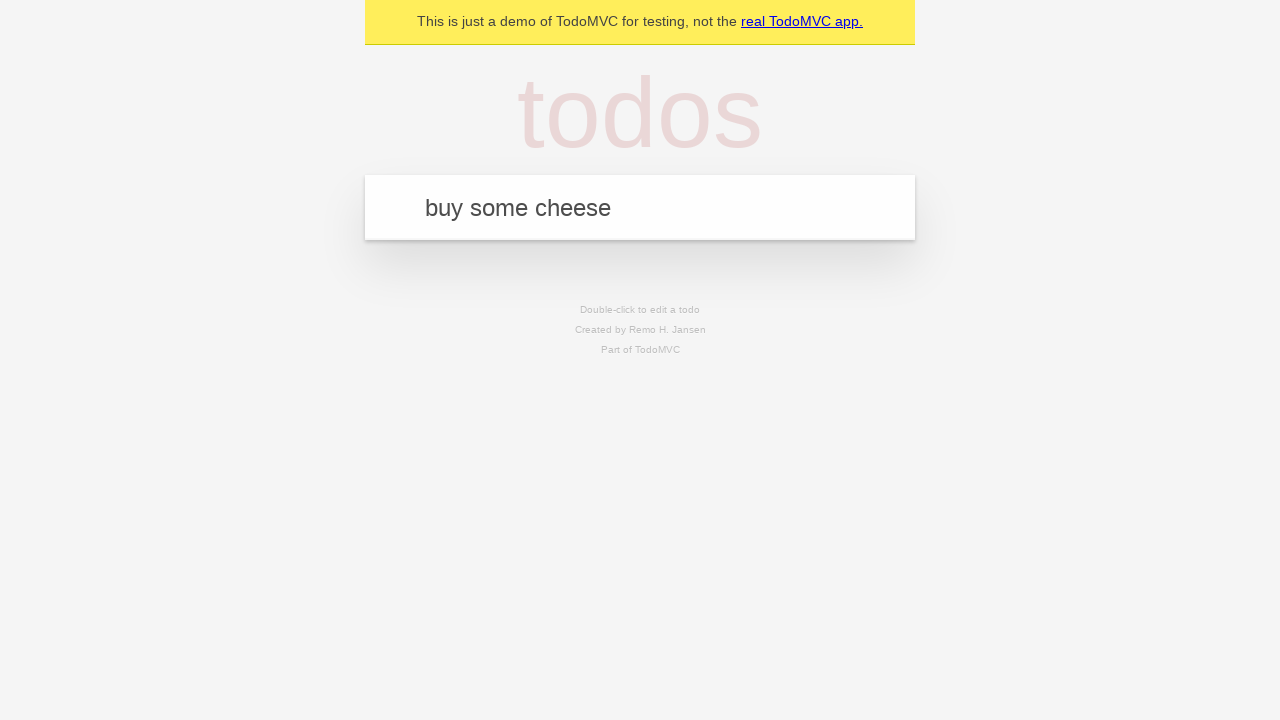

Pressed Enter to add first todo item on .new-todo
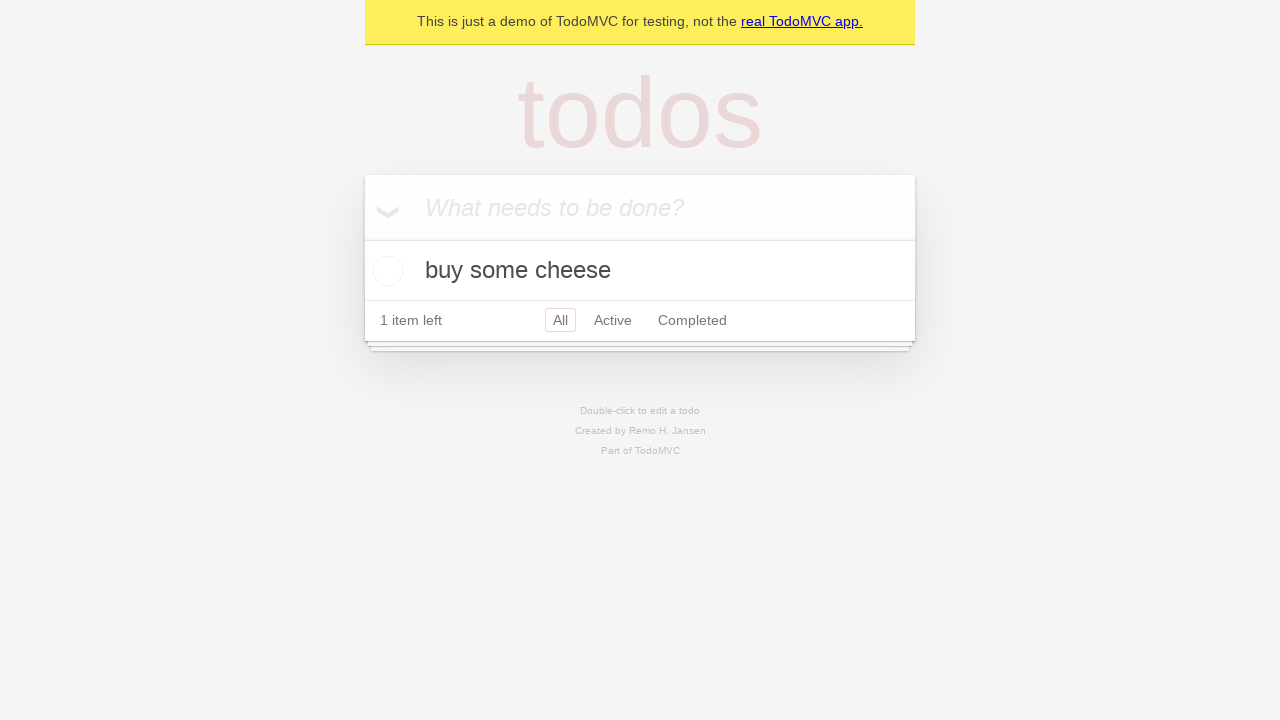

Filled new todo input with 'feed the cat' on .new-todo
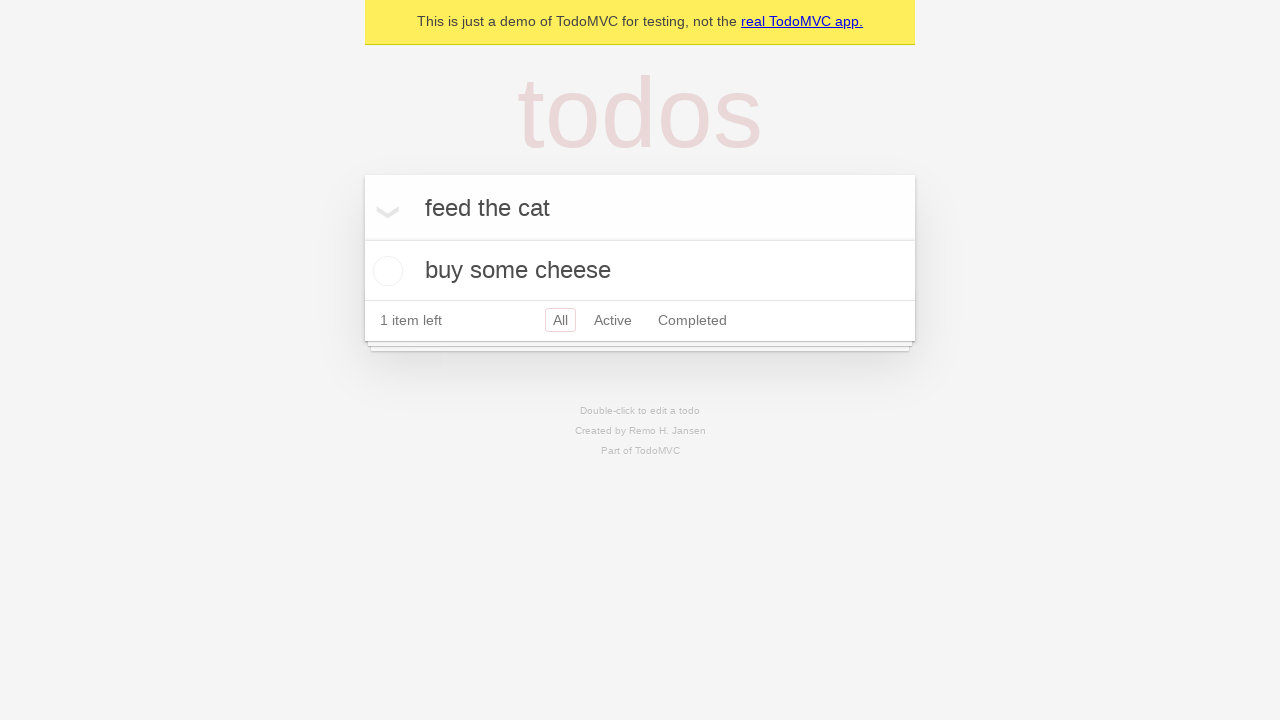

Pressed Enter to add second todo item on .new-todo
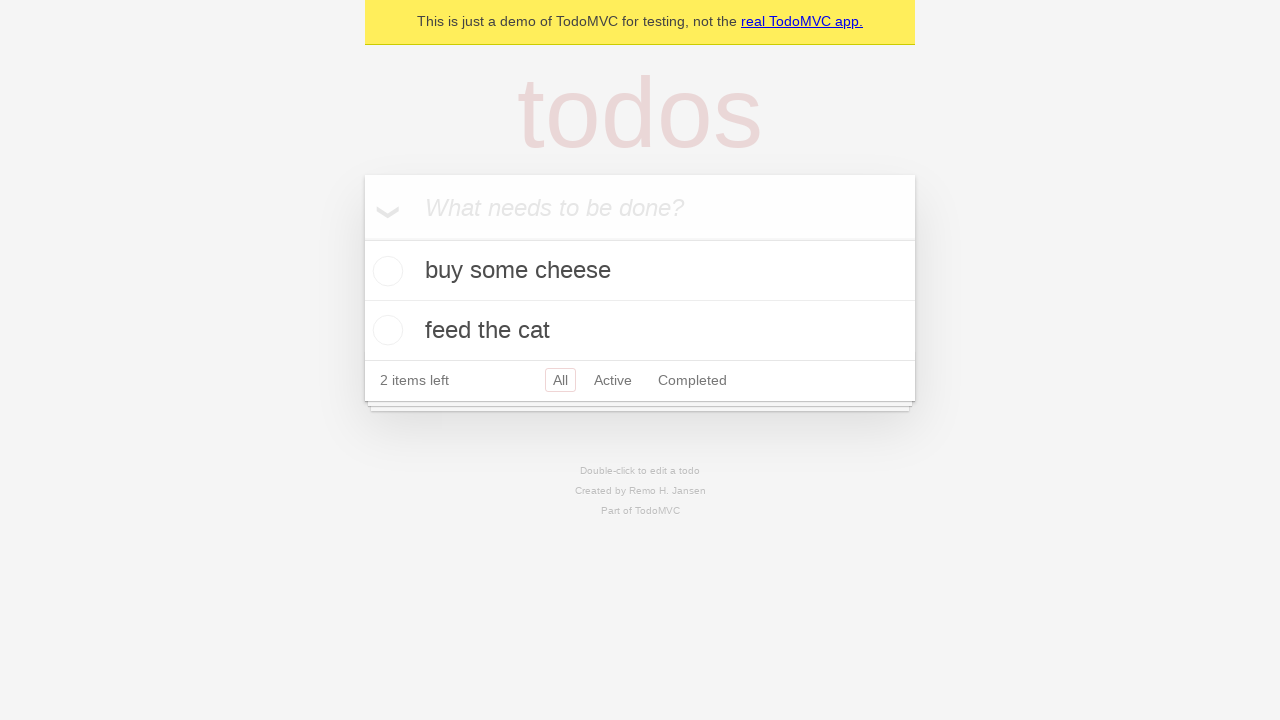

Filled new todo input with 'book a doctors appointment' on .new-todo
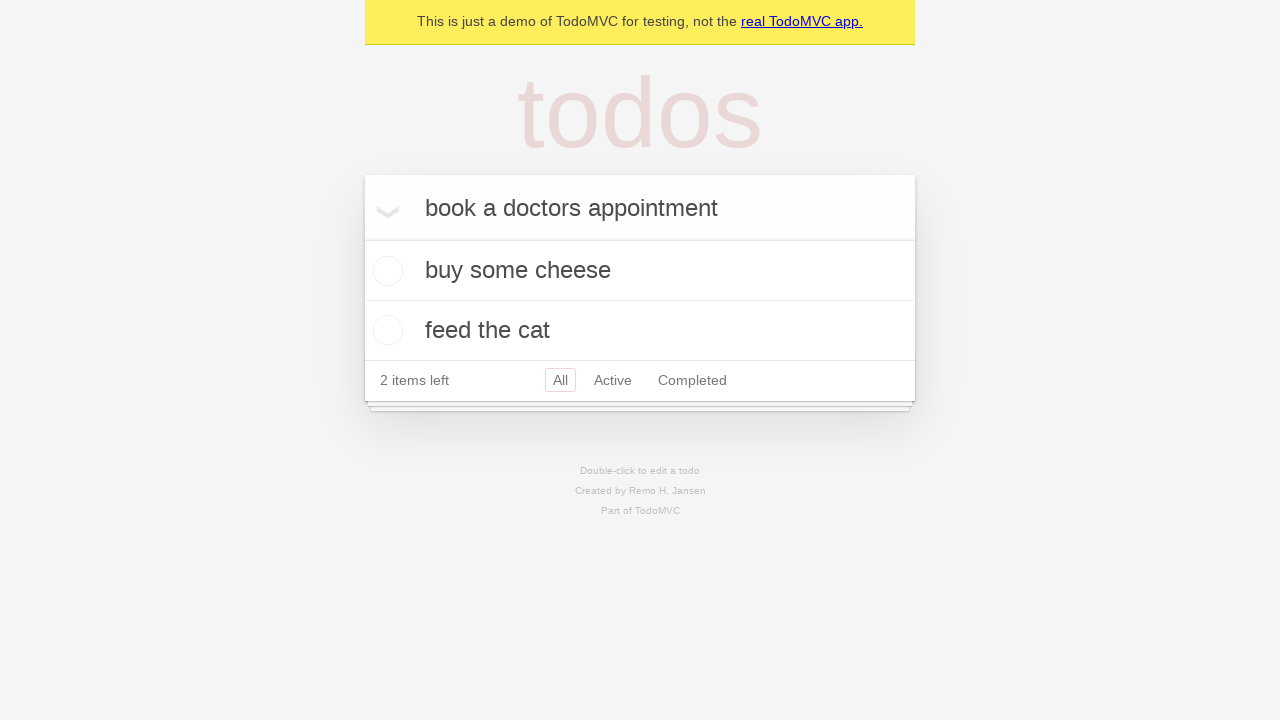

Pressed Enter to add third todo item on .new-todo
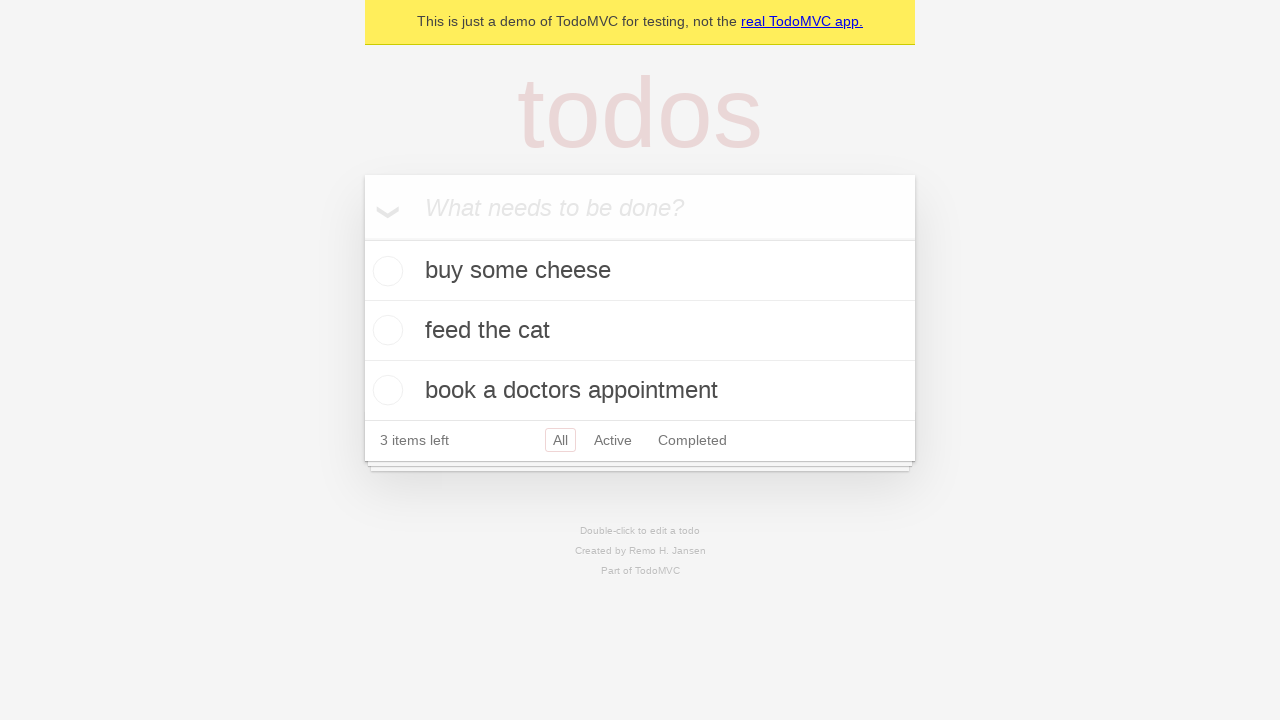

Waited for all three todo items to be rendered
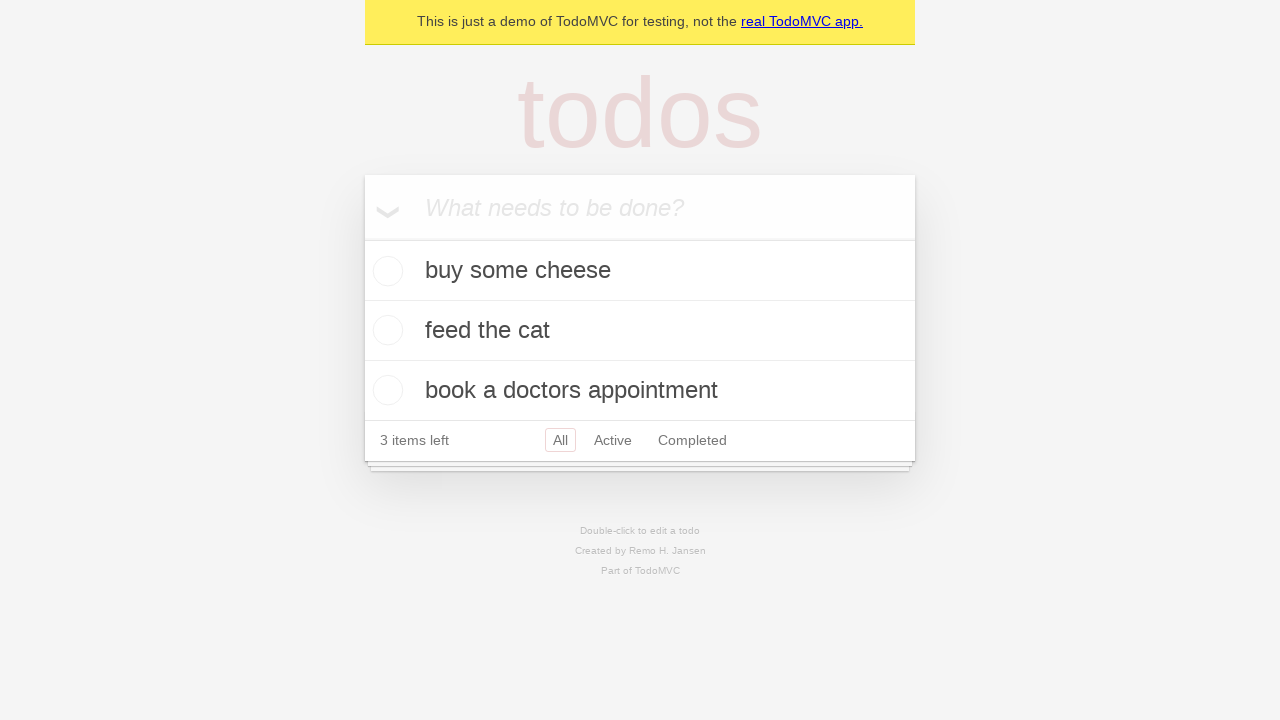

Marked second todo item as completed at (385, 330) on .todo-list li .toggle >> nth=1
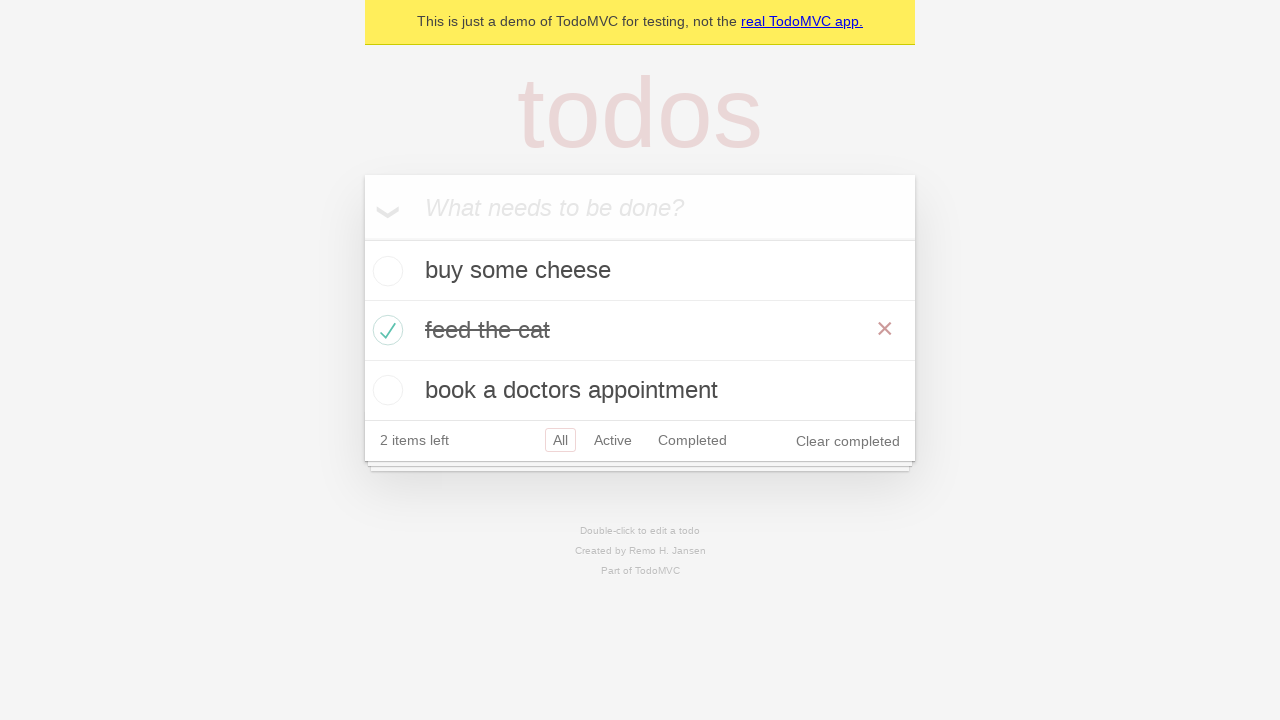

Clicked Completed filter to display only completed items at (692, 440) on .filters >> text=Completed
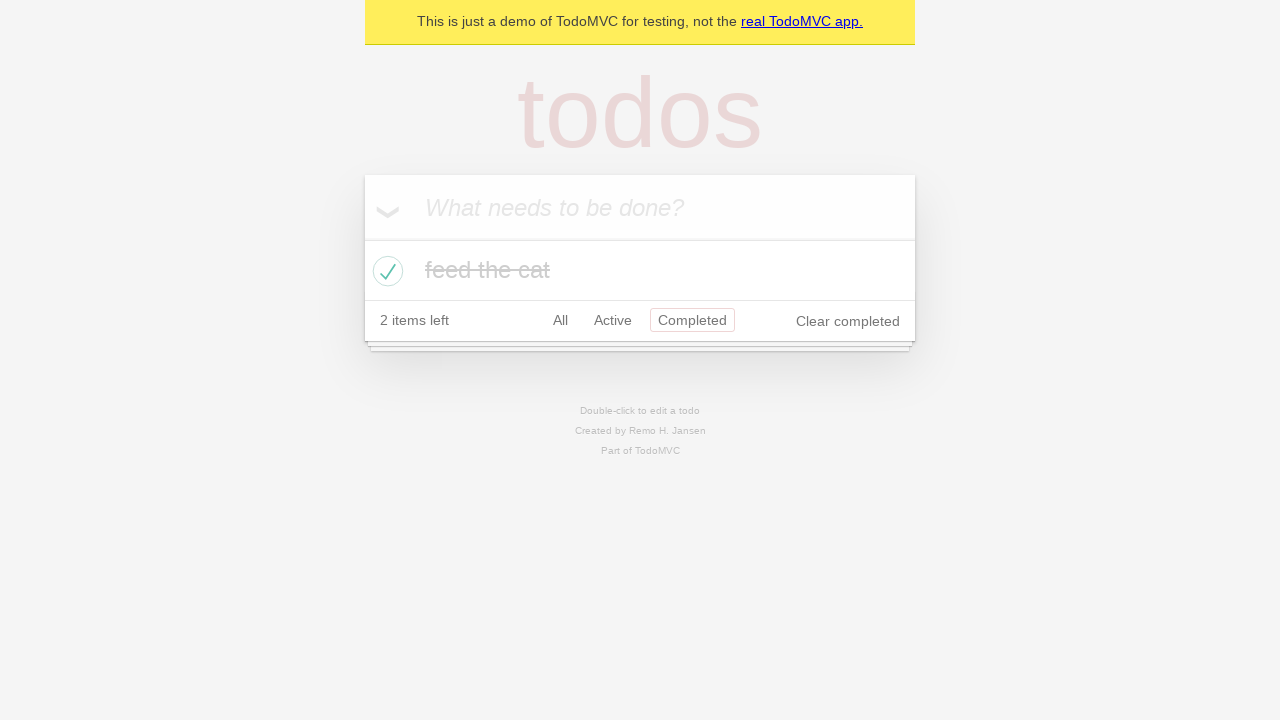

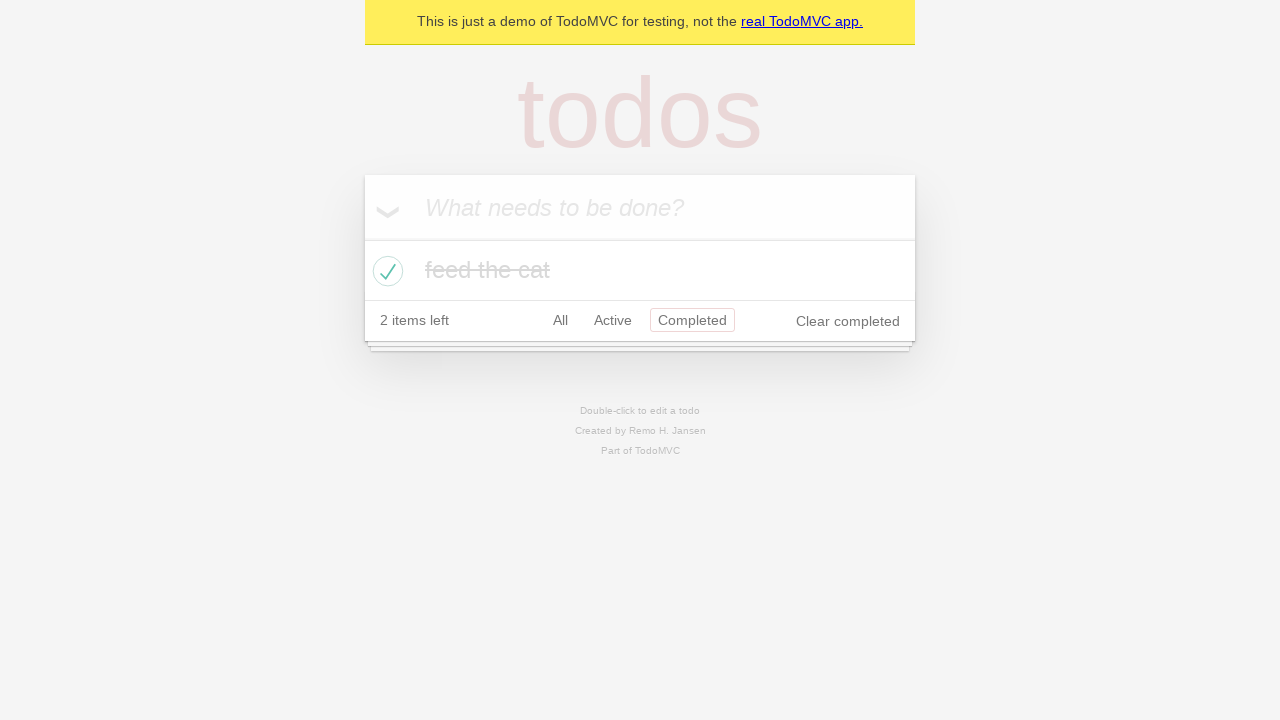